Tests dynamic property changes by waiting for a button's color to change and then clicking it

Starting URL: https://demoqa.com/dynamic-properties

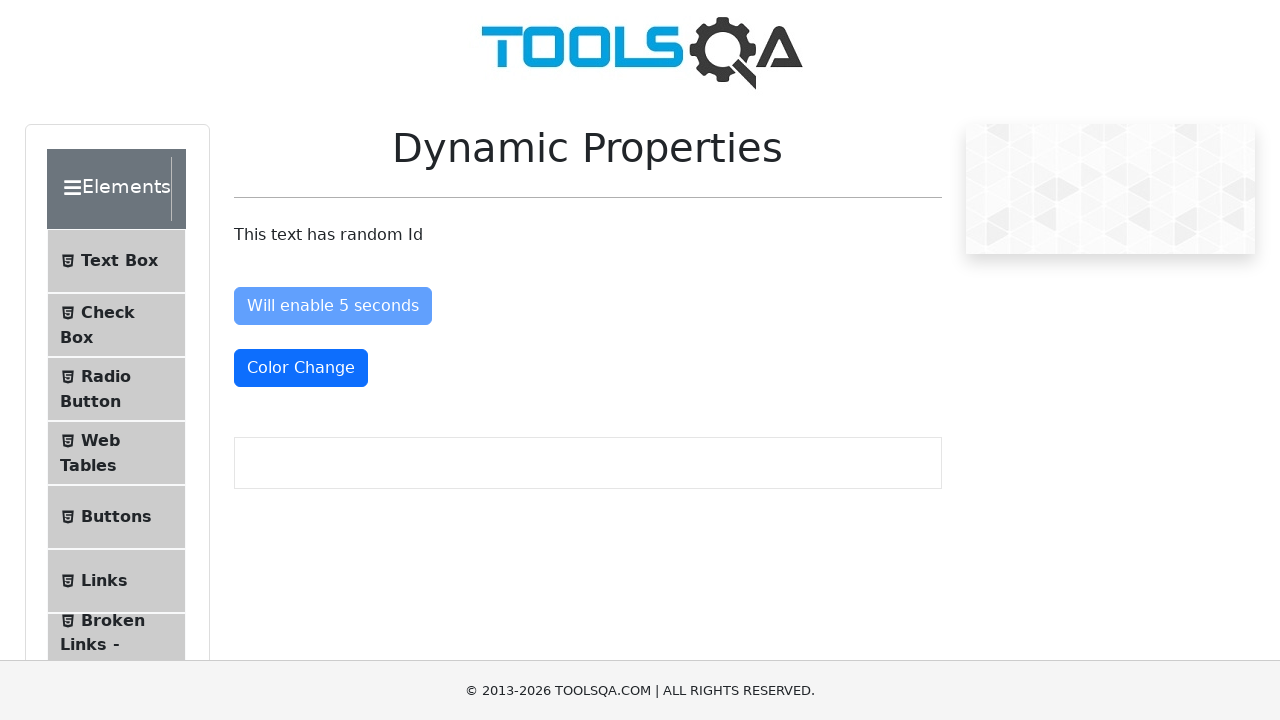

Navigated to DemoQA dynamic properties page
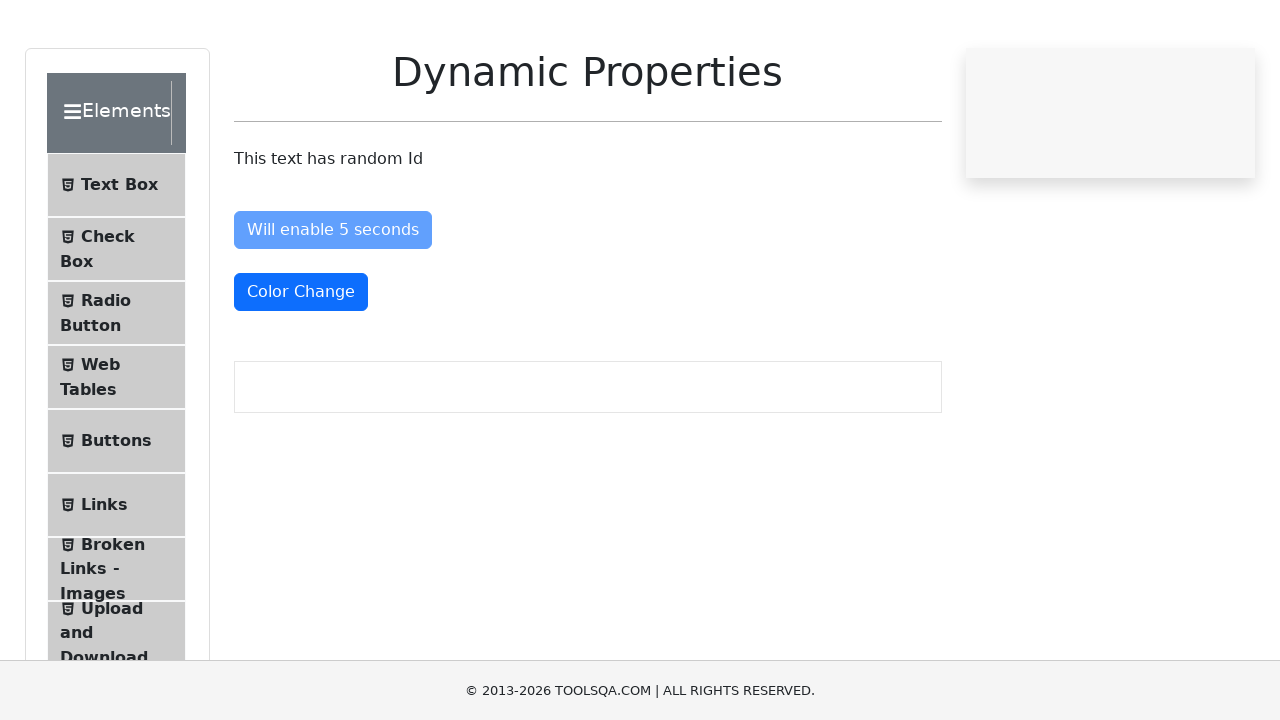

Located the color change button
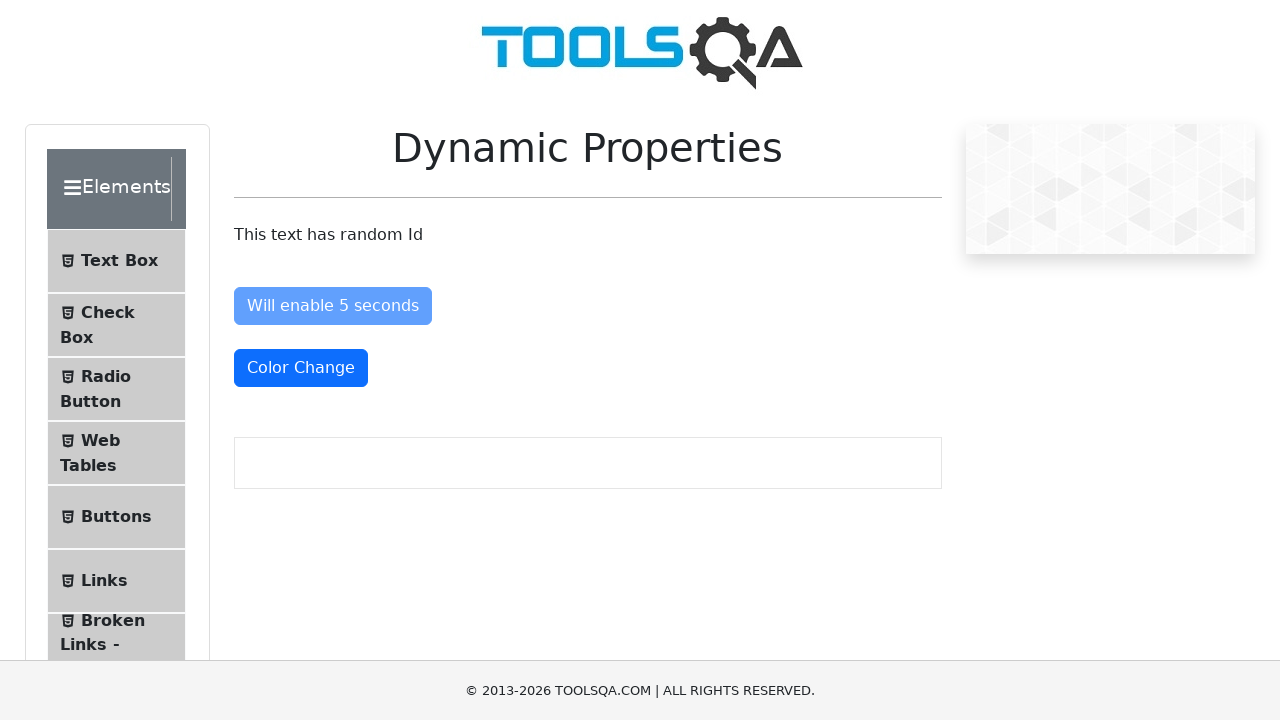

Button color changed to red (text-danger class applied)
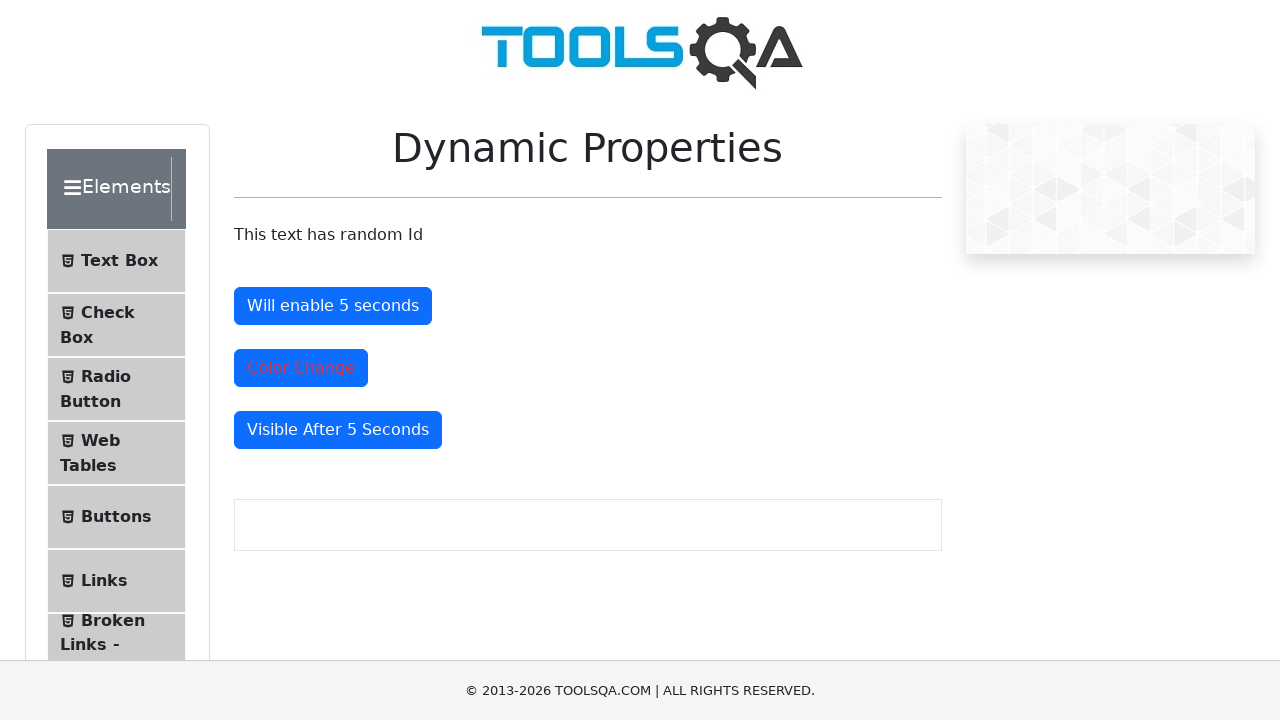

Clicked the color change button at (301, 368) on button#colorChange
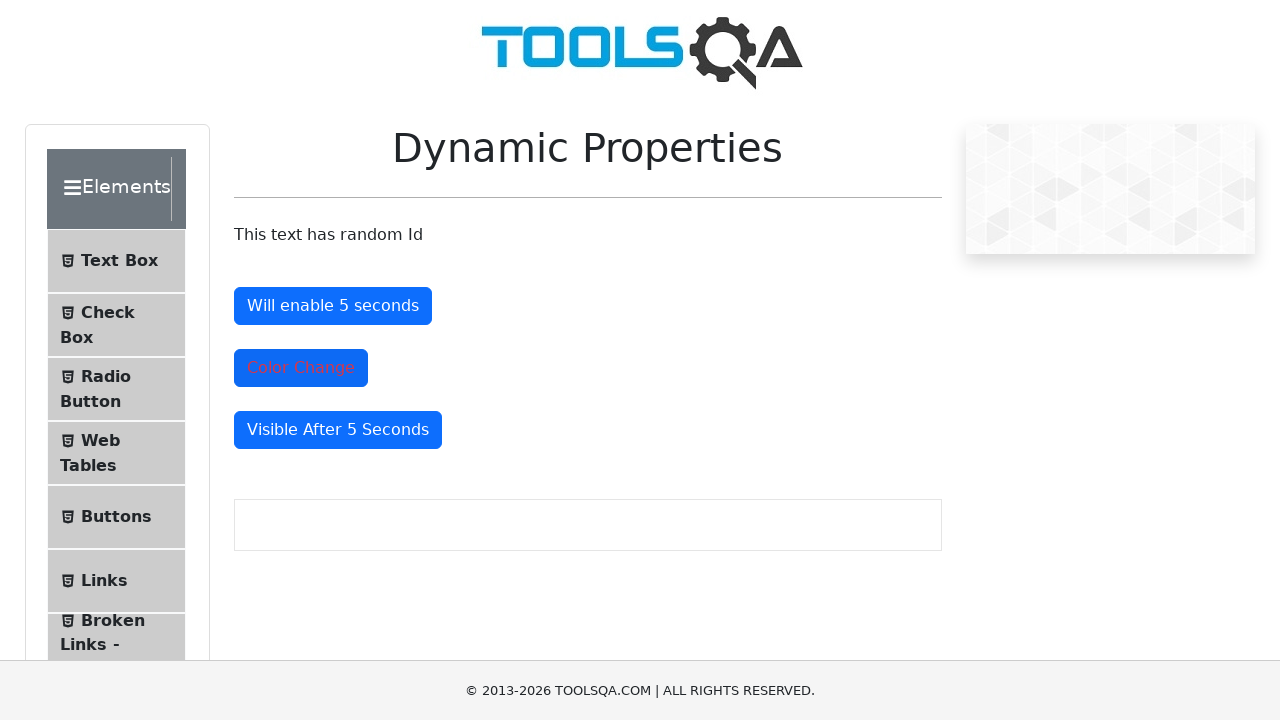

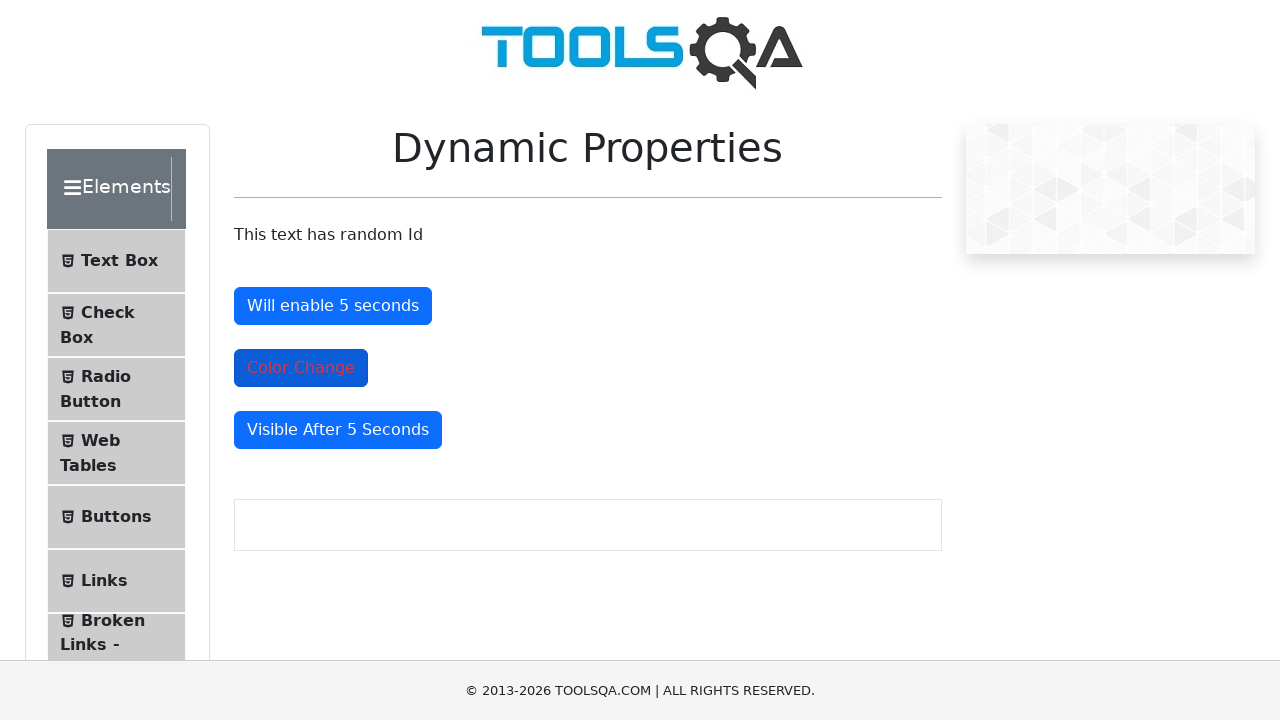